Tests login validation by clicking the login button without entering credentials and verifying the error message

Starting URL: https://www.saucedemo.com

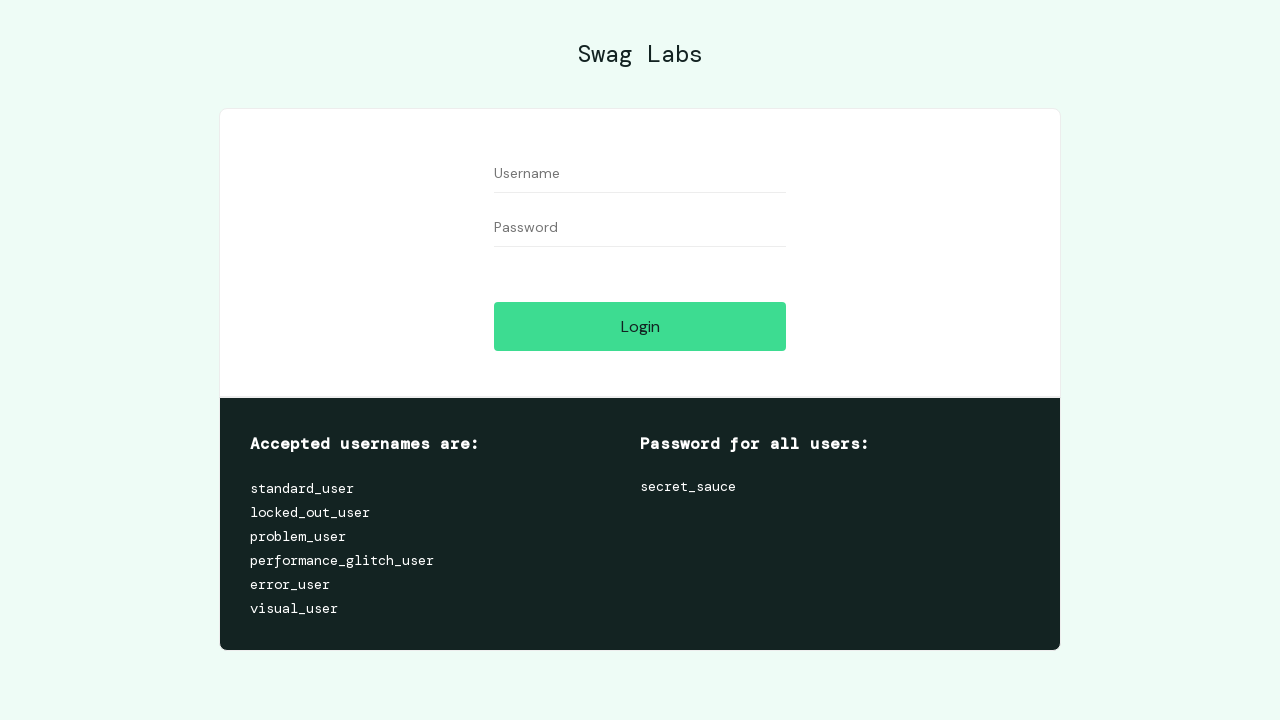

Clicked login button without entering credentials at (640, 326) on #login-button
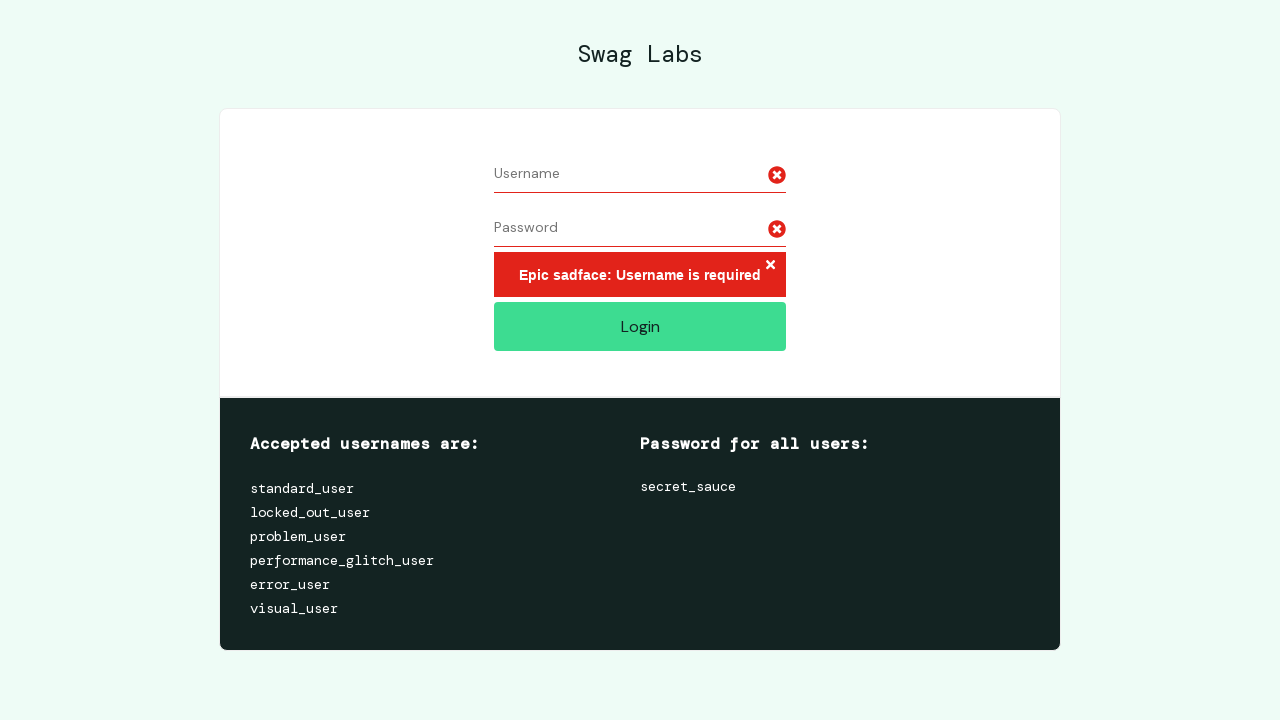

Located error message element
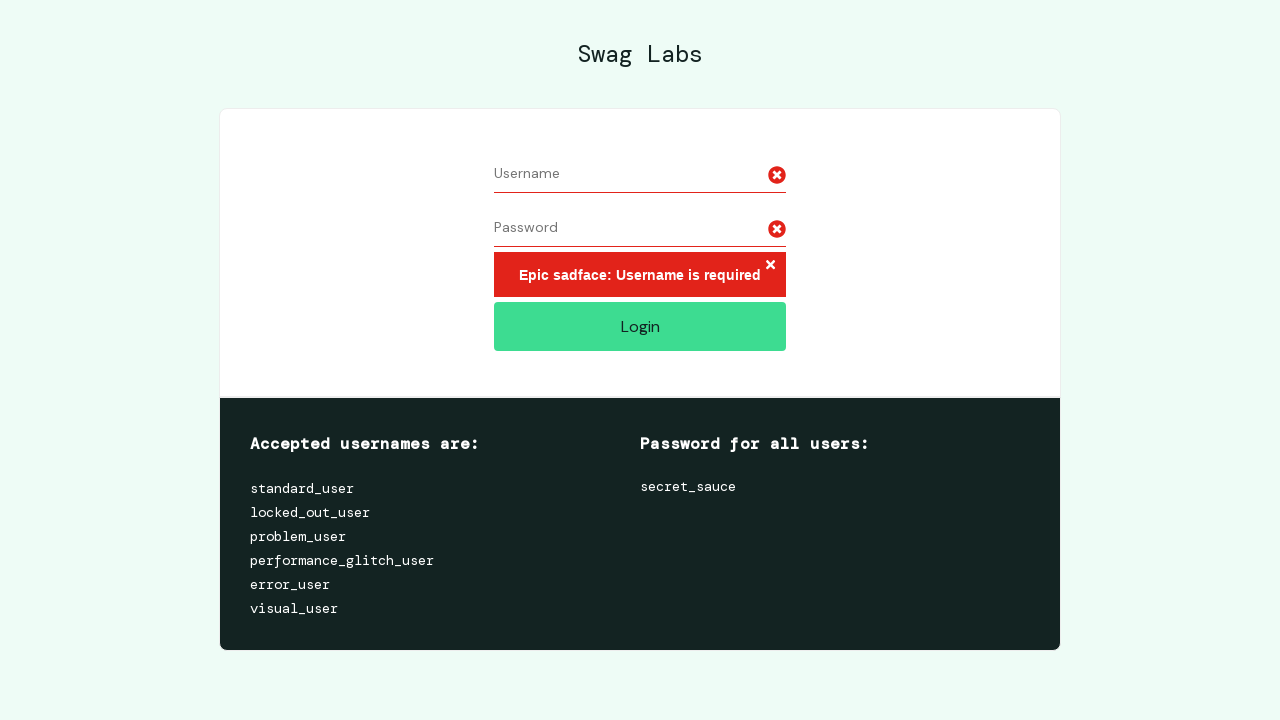

Error message appeared on screen, validating login form requires credentials
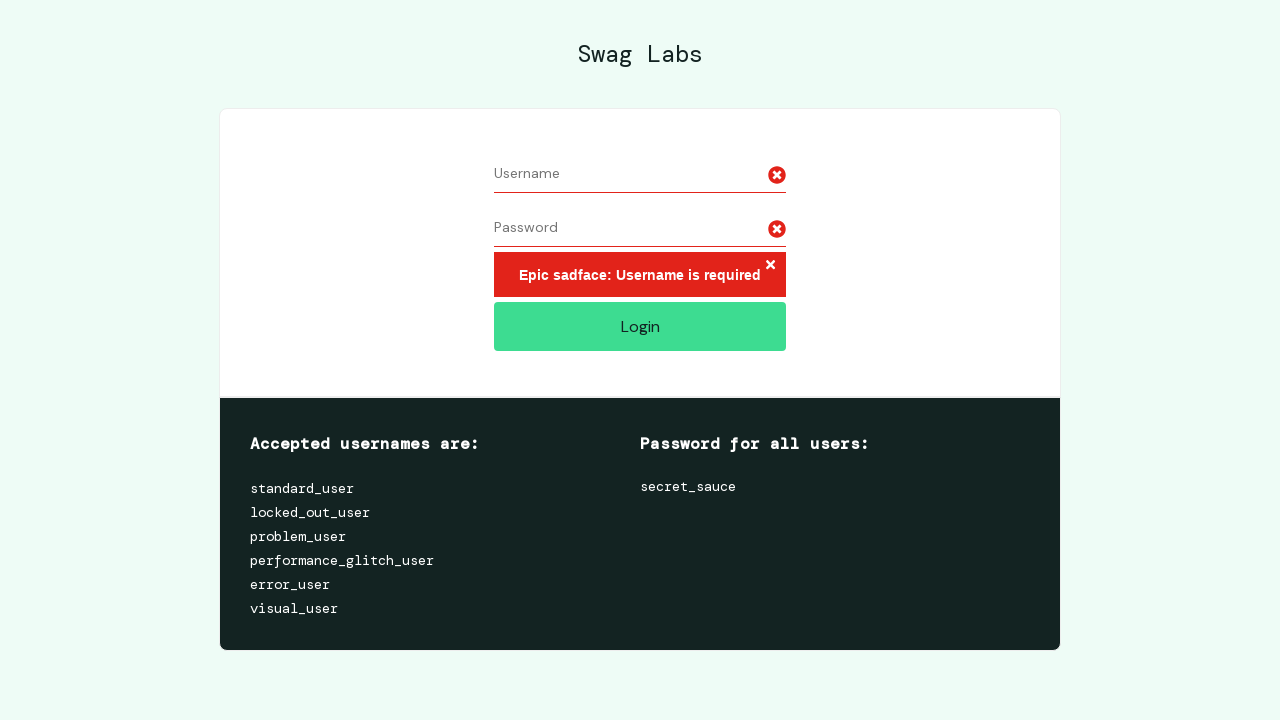

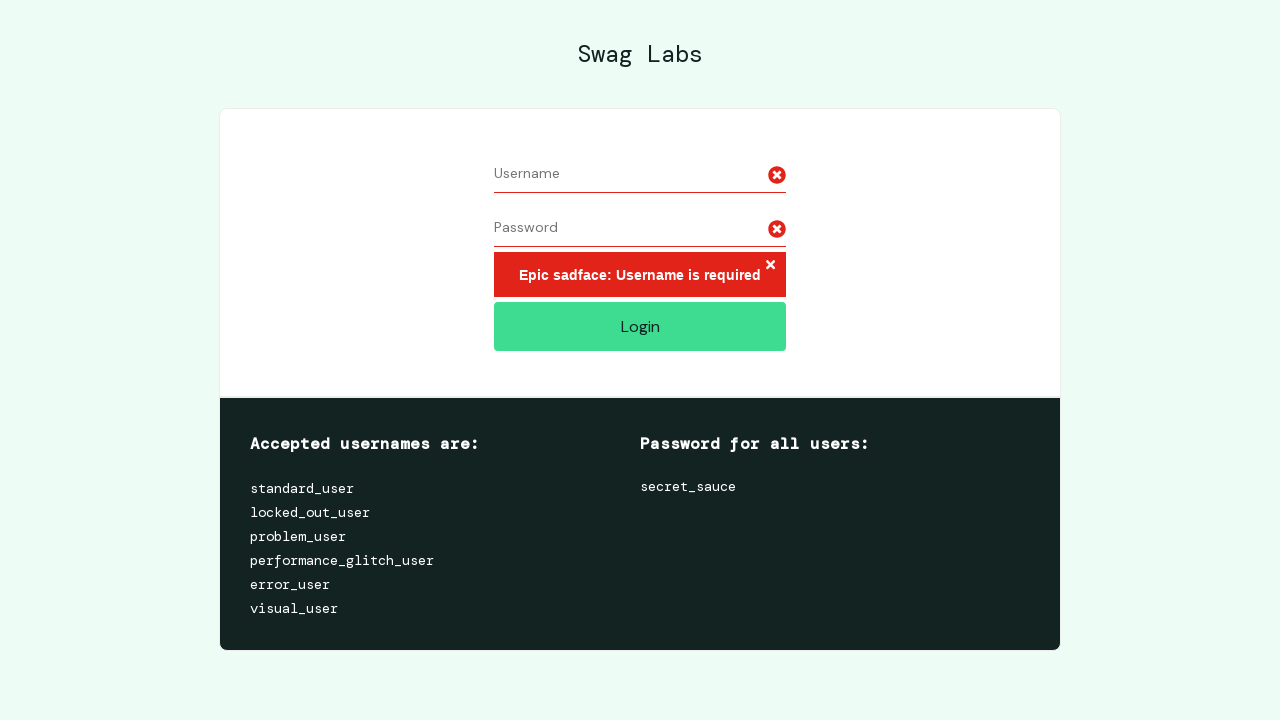